Tests an online print order calculator by selecting format, color, folding options and quantity to calculate total price

Starting URL: https://copyruem.ru/online-calculator

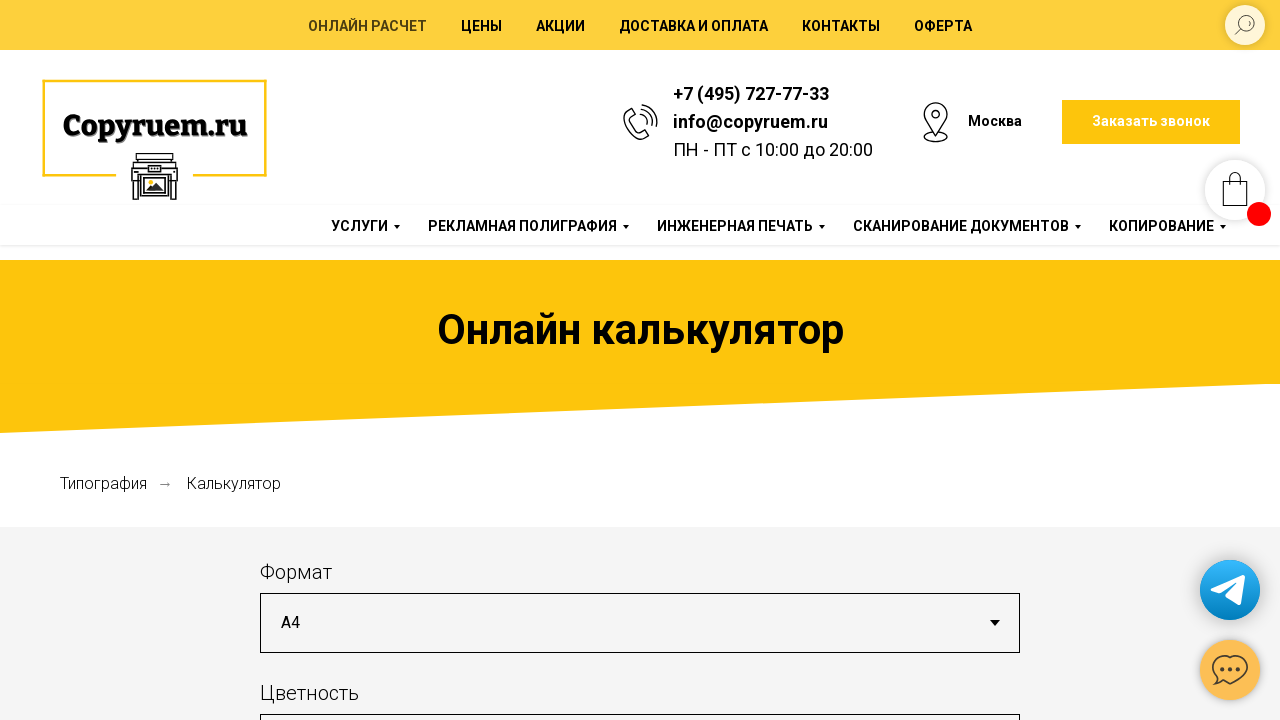

Selected format A0 from dropdown on #input_1620735450517
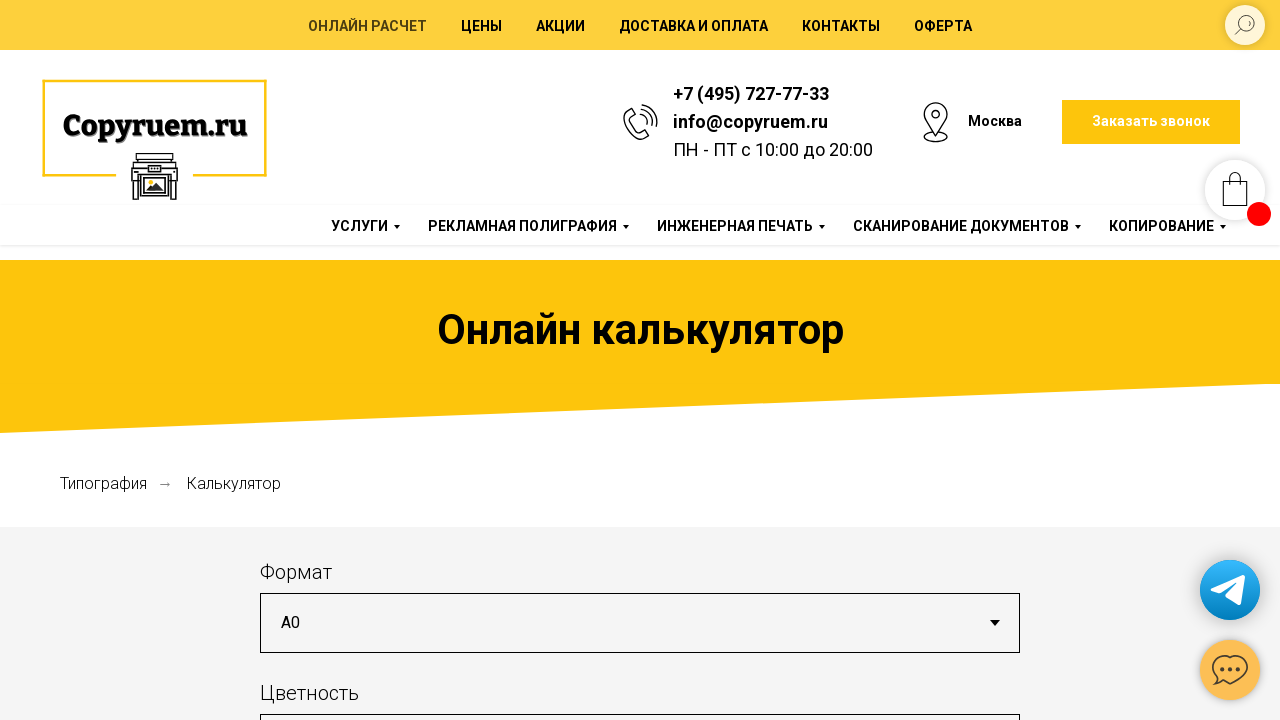

Selected color option 'Цветная, заливка до 100%' on #input_1620735508057
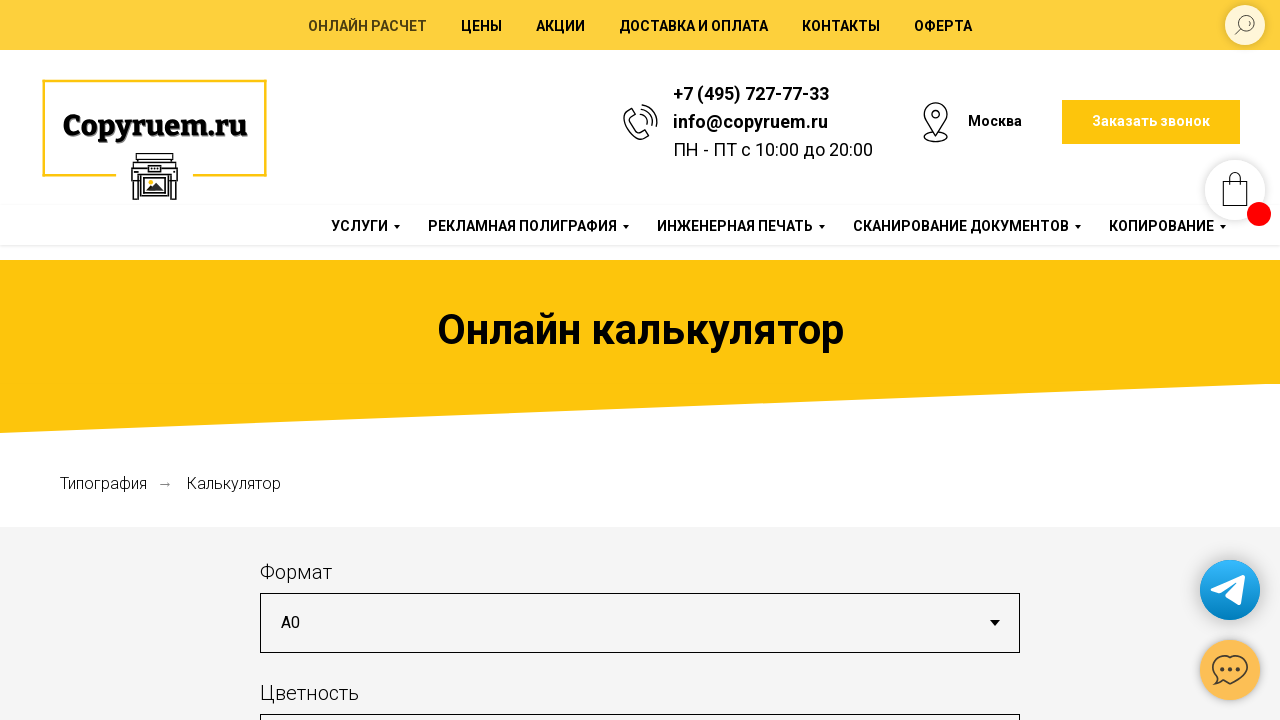

Selected folding option 'В формат А4' on #input_1620735646958
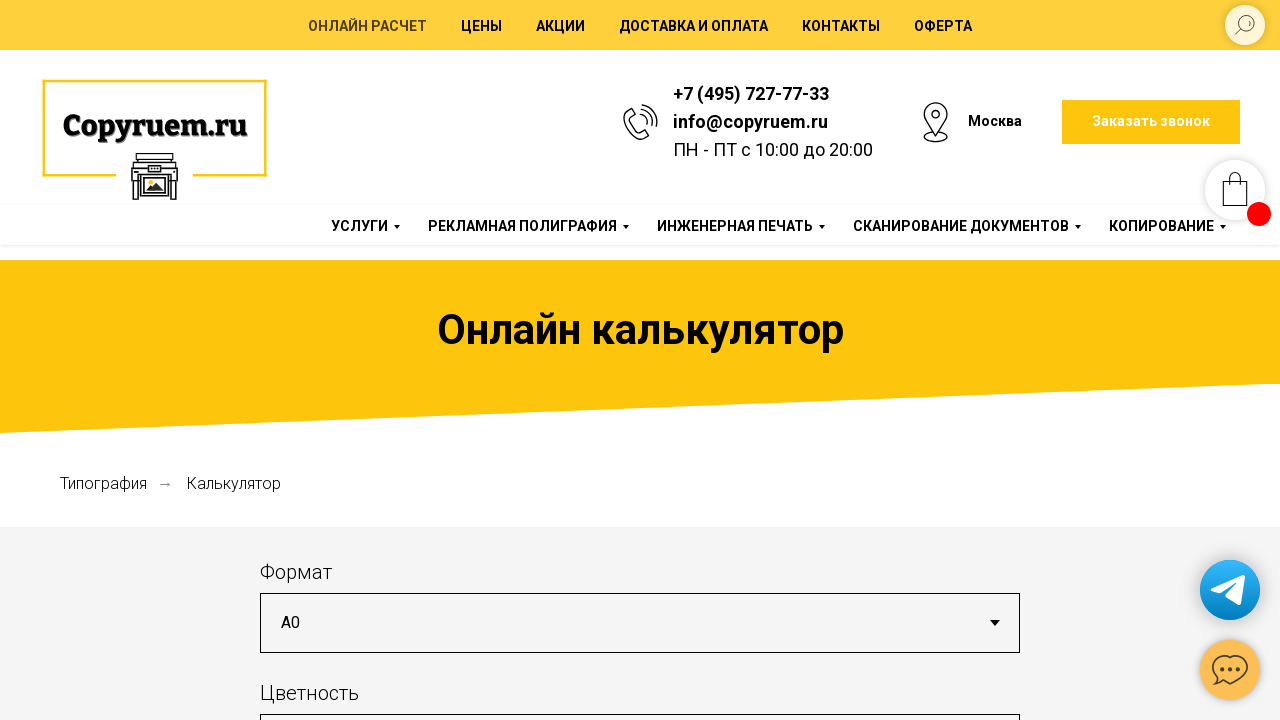

Entered quantity of 100 copies on #input_1620735722133
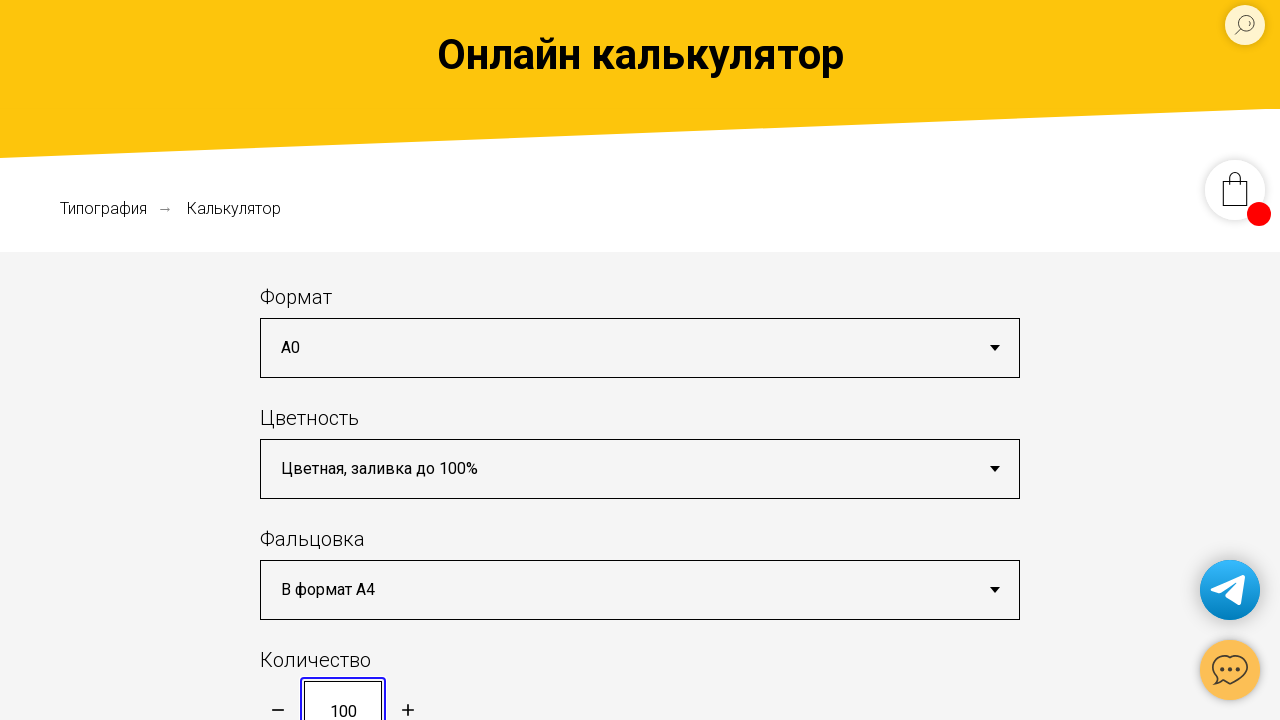

Price calculation updated after selecting all options and quantity
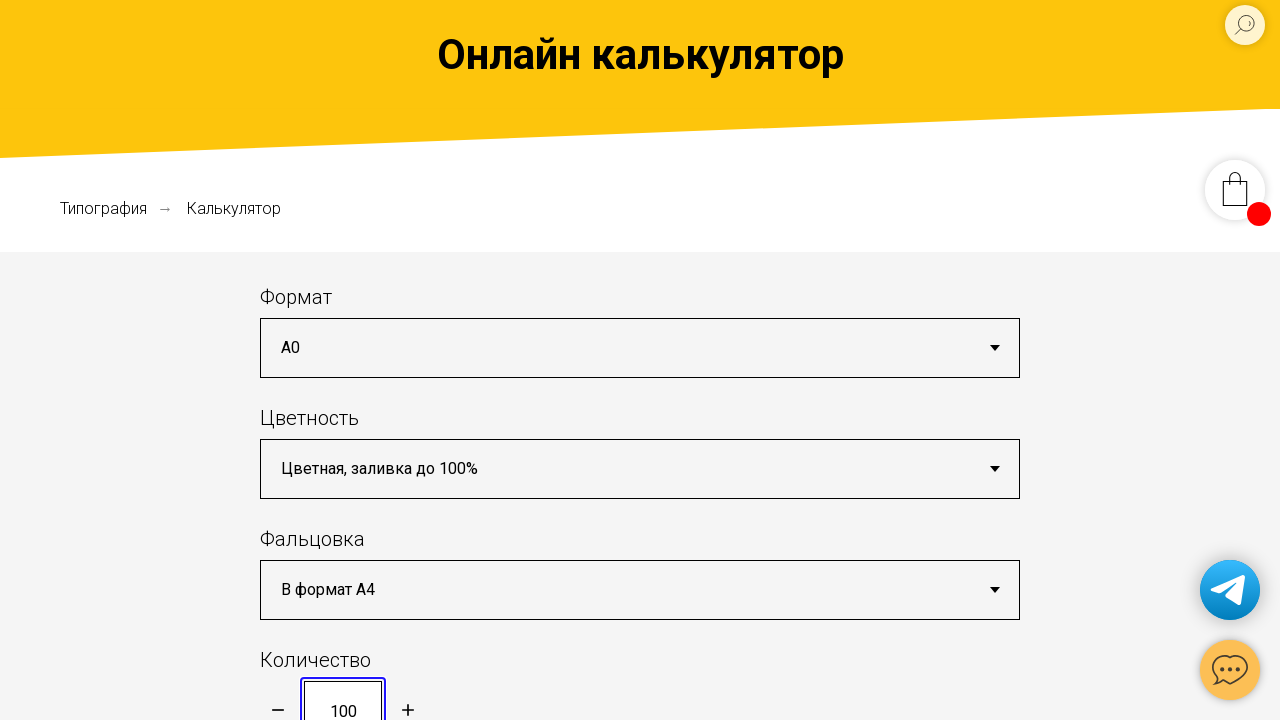

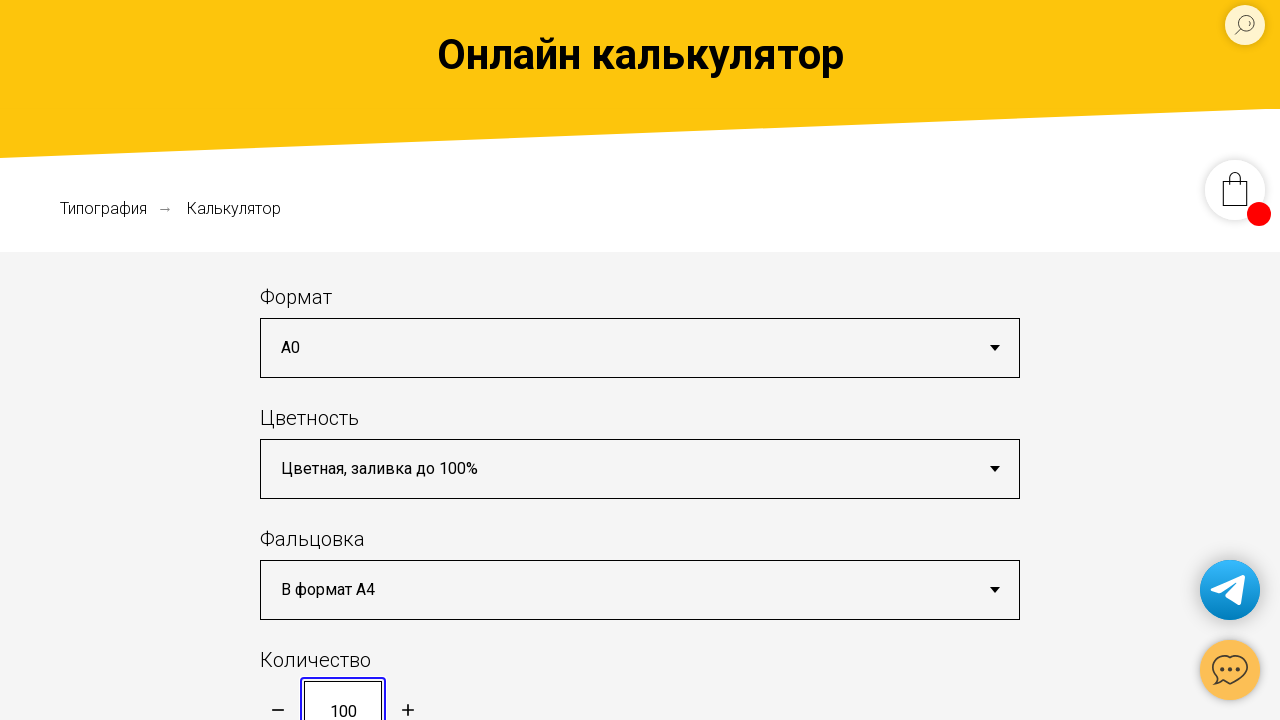